Tests a simple registration form by filling in email and password fields and submitting the form

Starting URL: https://rori4.github.io/selenium-practice/#/pages/practice/simple-registration

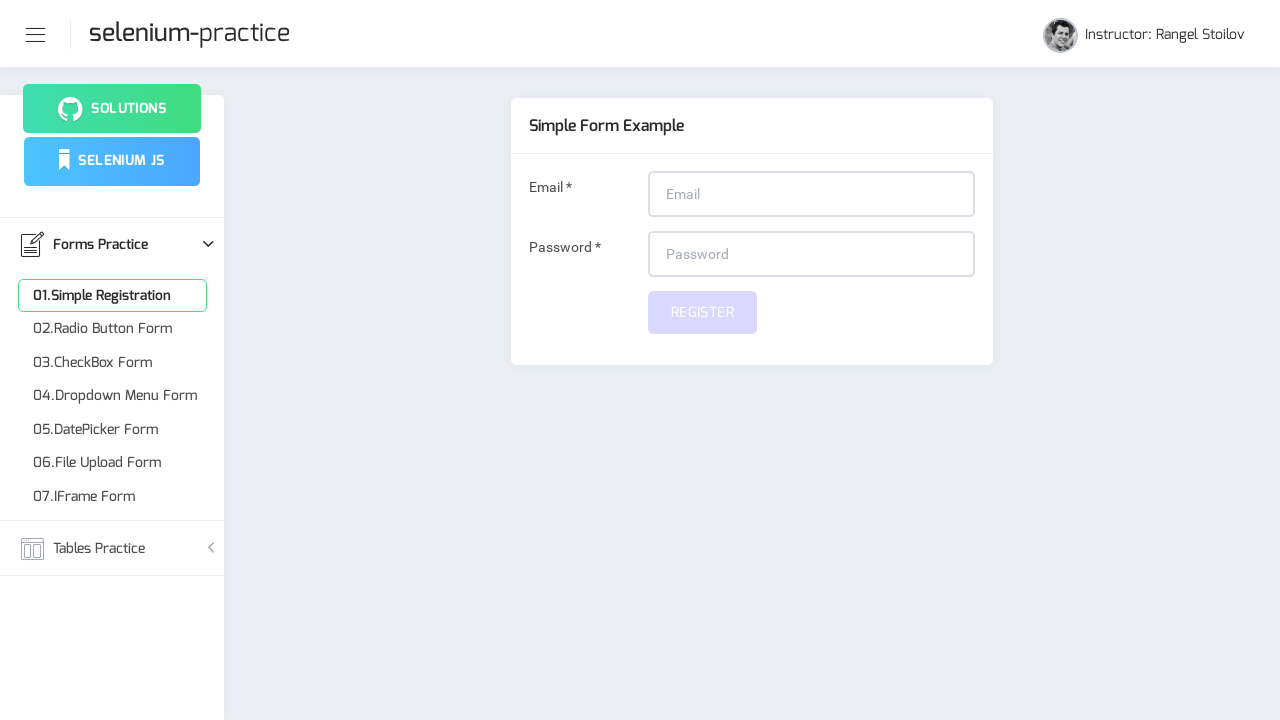

Filled email field with 'test@gmail.com' on input[name='email']
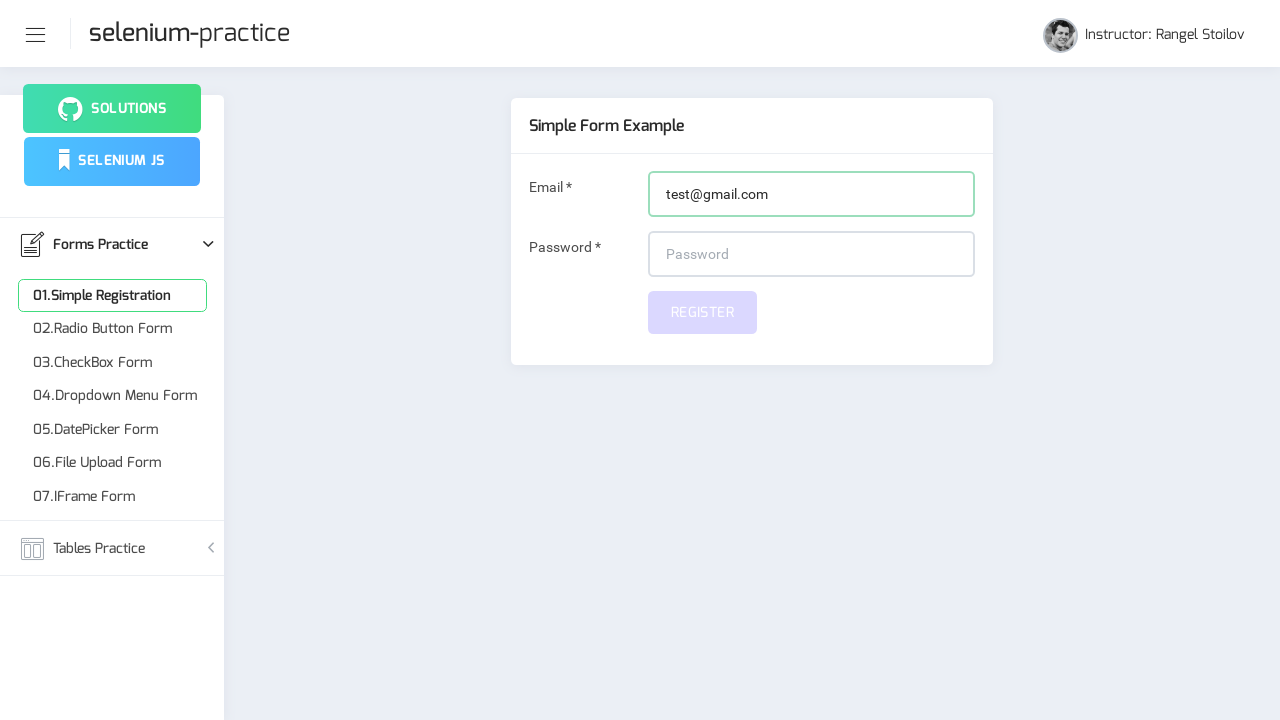

Filled password field with 'testtest' on #password
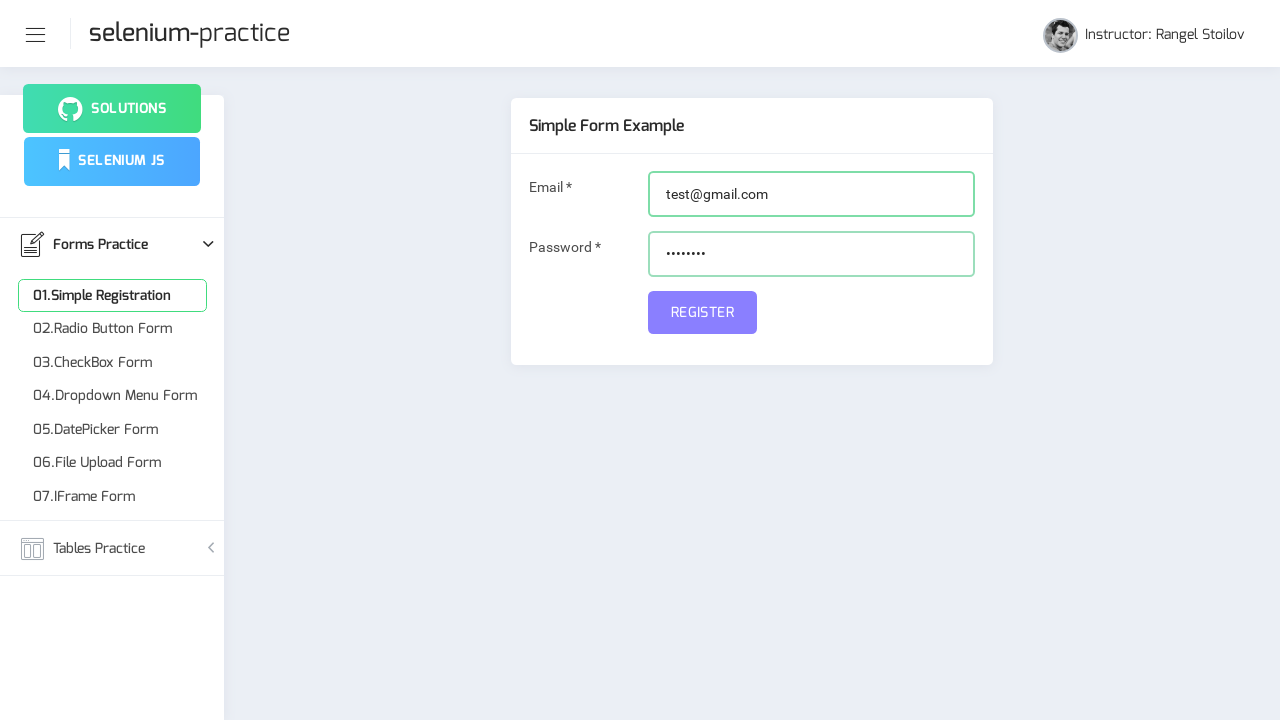

Clicked submit button to register at (702, 312) on button[name='submit']
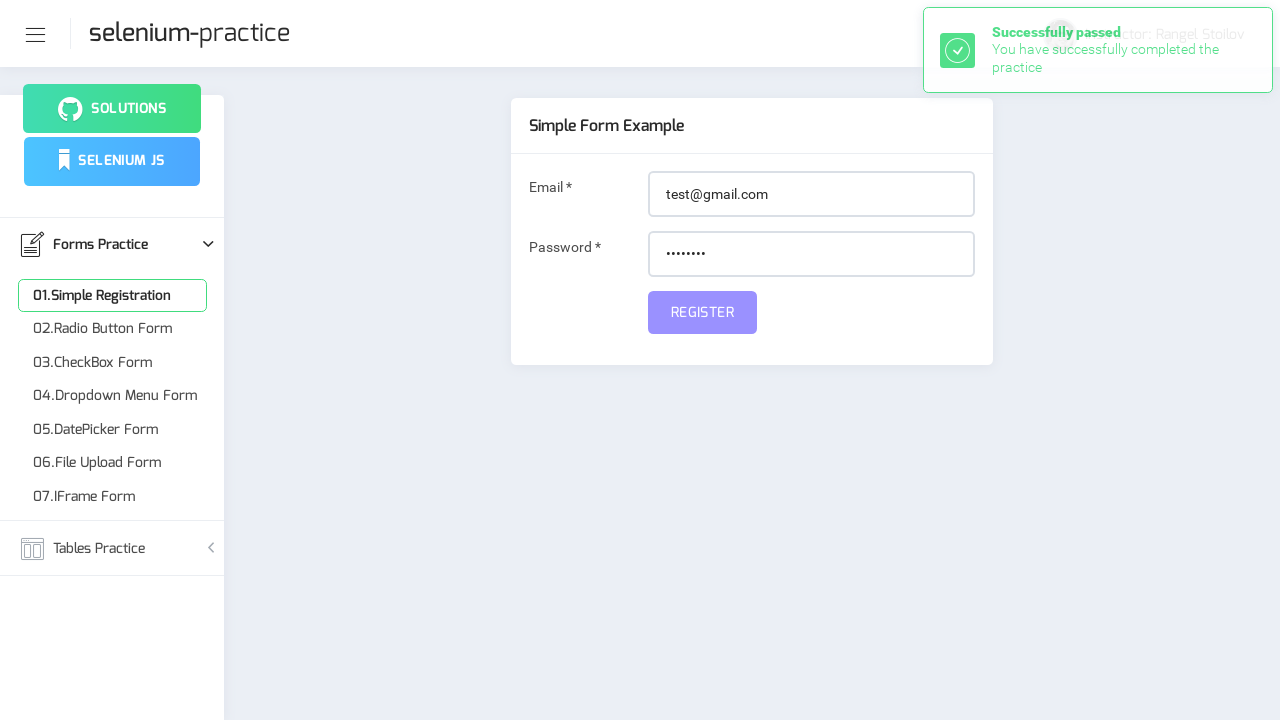

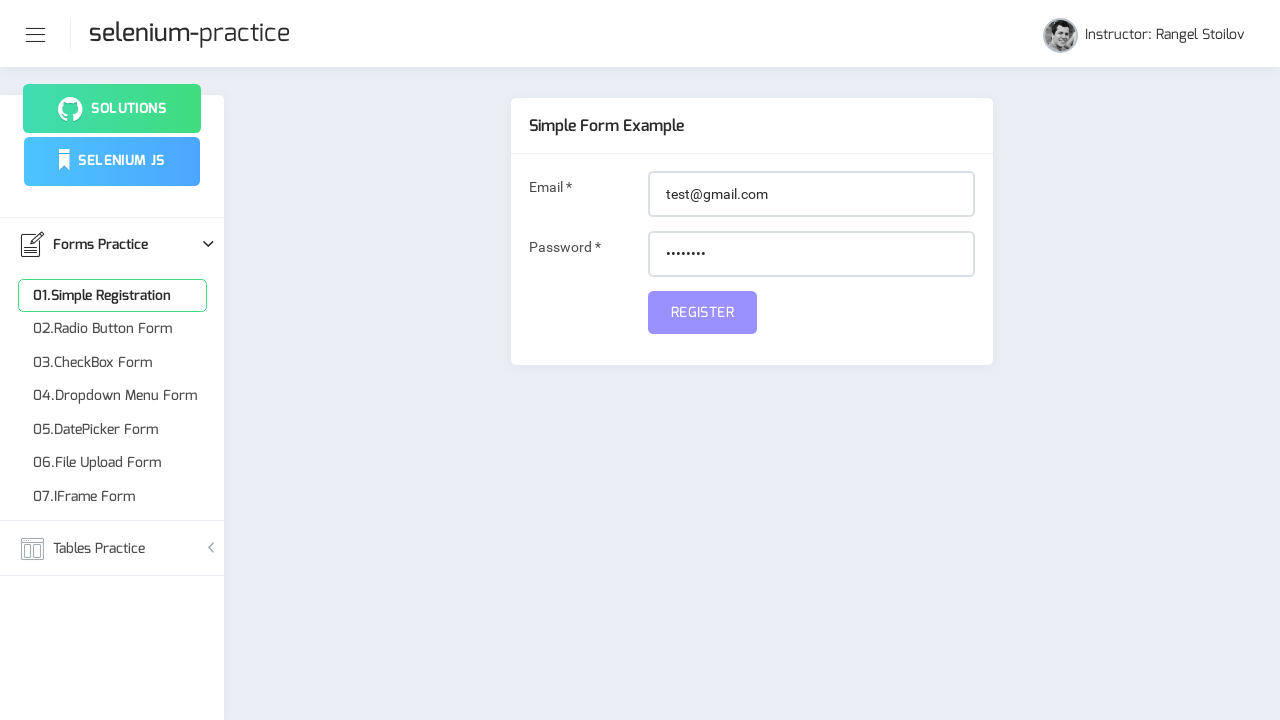